Tests the show/hide password functionality by entering a password and clicking the show password button

Starting URL: http://intershop5.skillbox.ru/

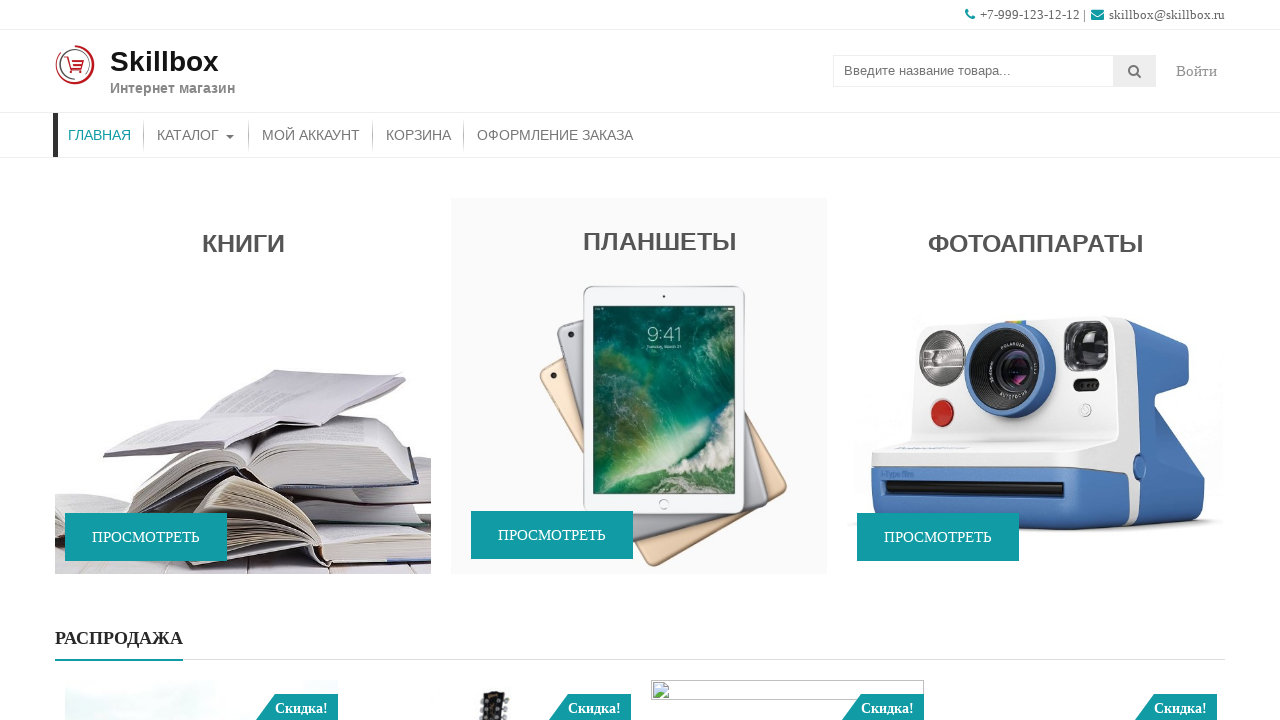

Clicked account link to navigate to login page at (1197, 71) on .account
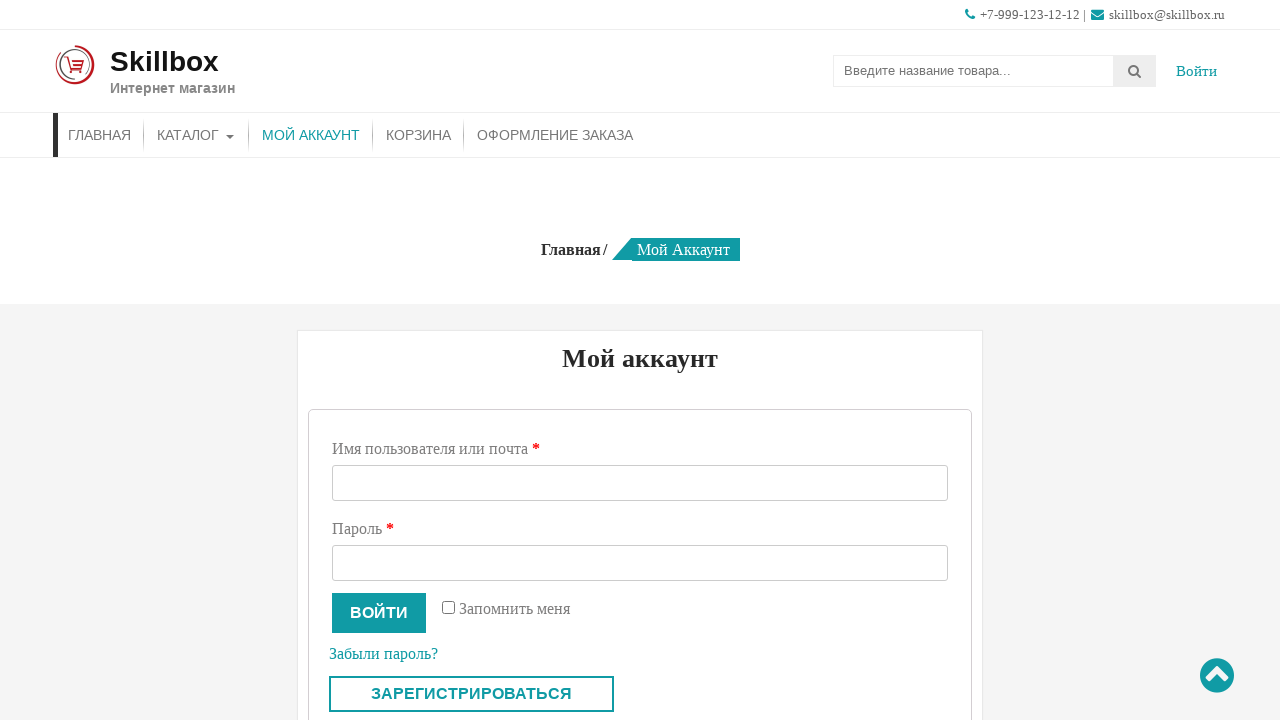

Filled password field with test password 'testpass123' on #password
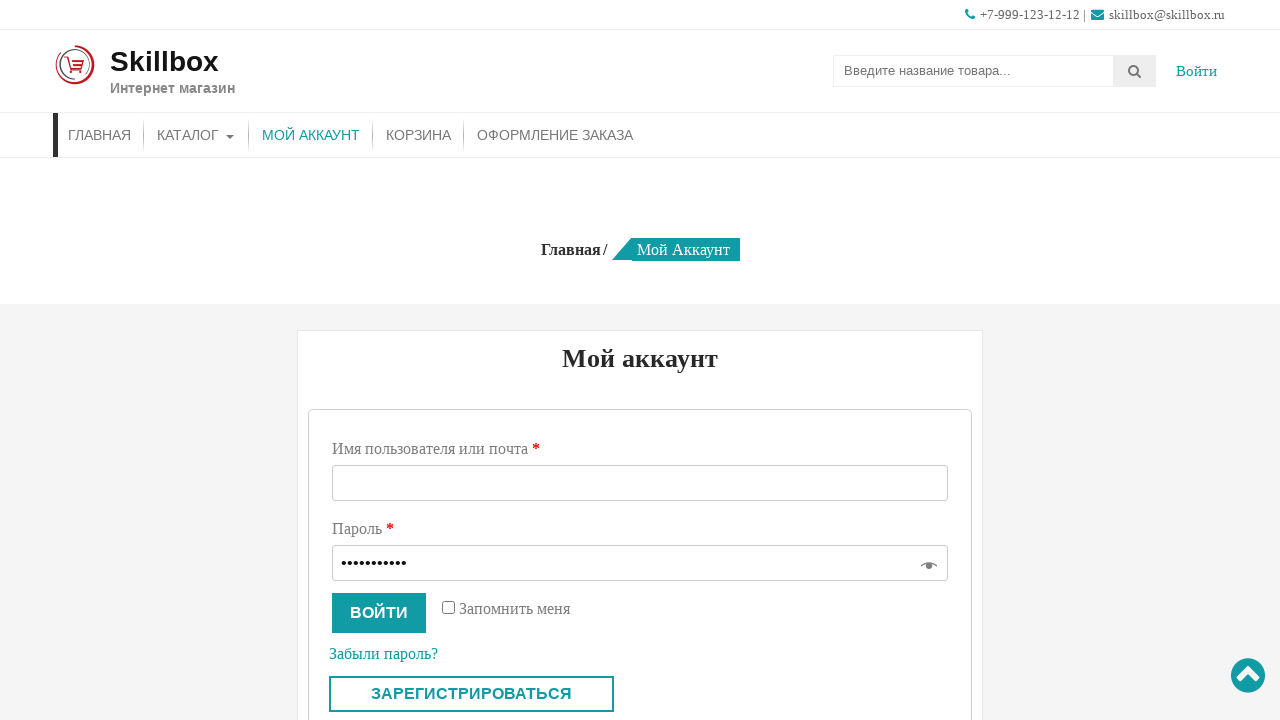

Clicked show password button to reveal password at (924, 568) on .show-password-input
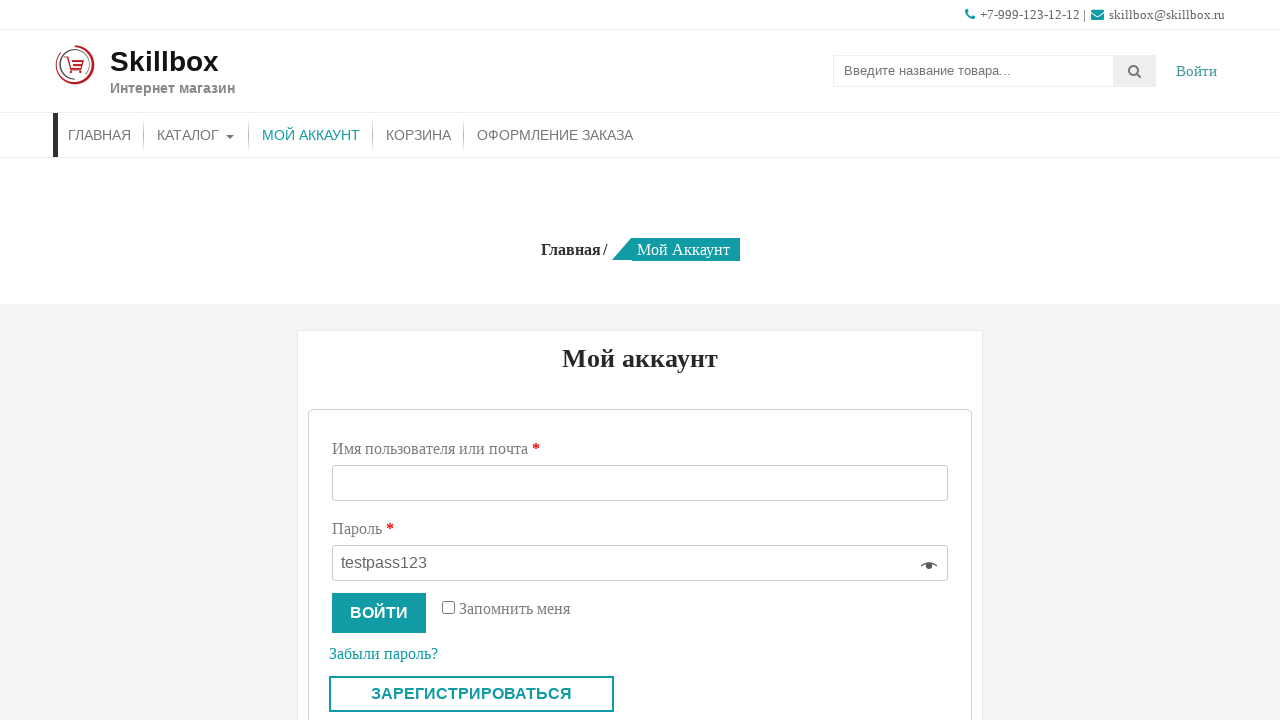

Verified that password is now displayed with display-password class present
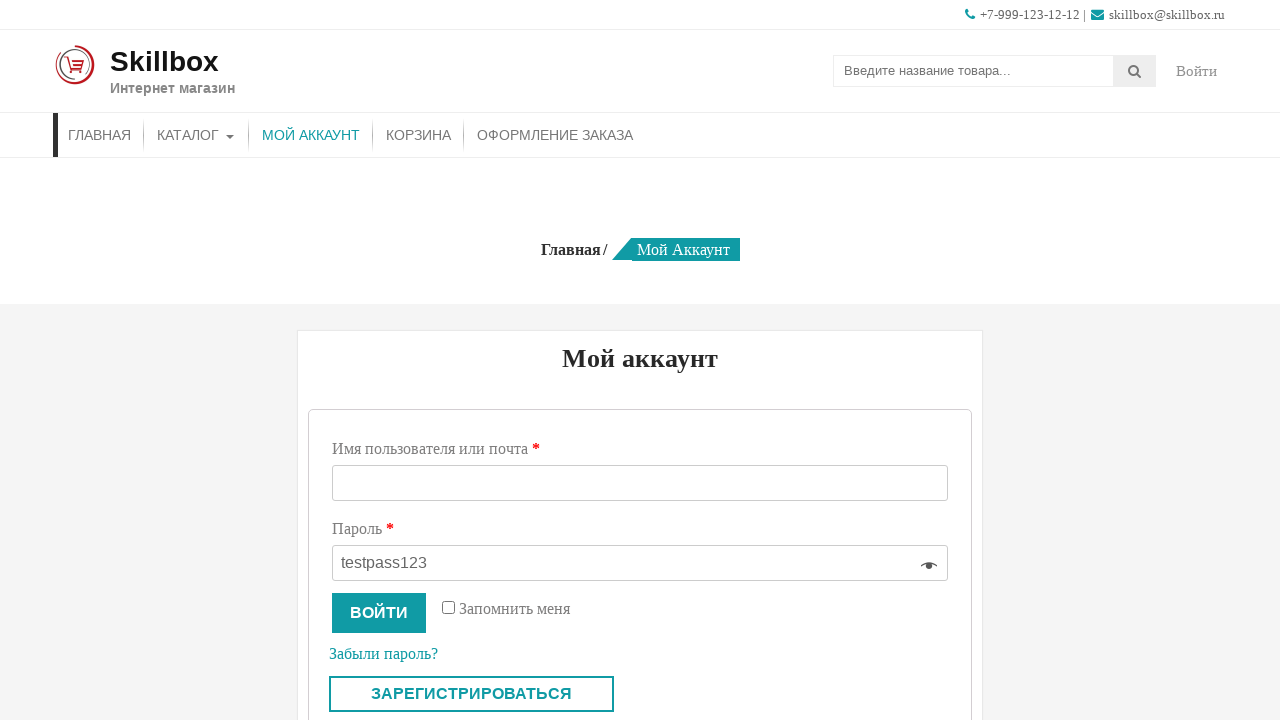

Clicked show password button again to hide password at (924, 568) on .show-password-input
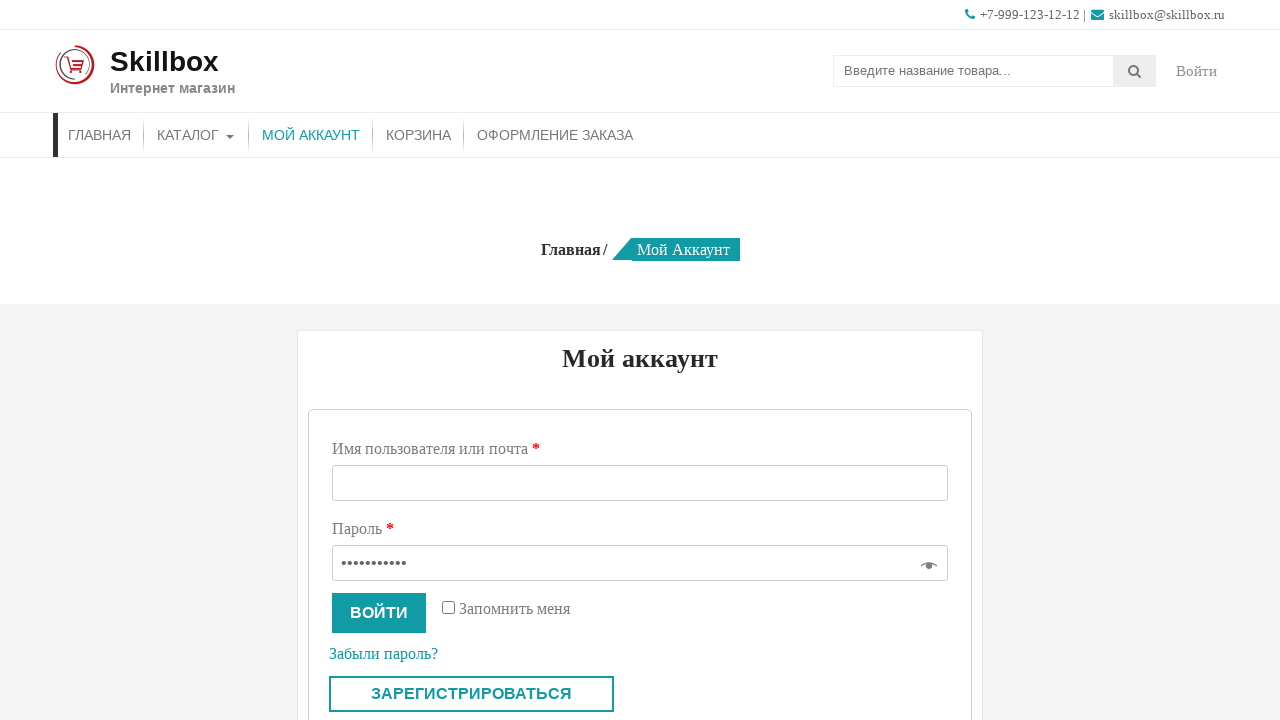

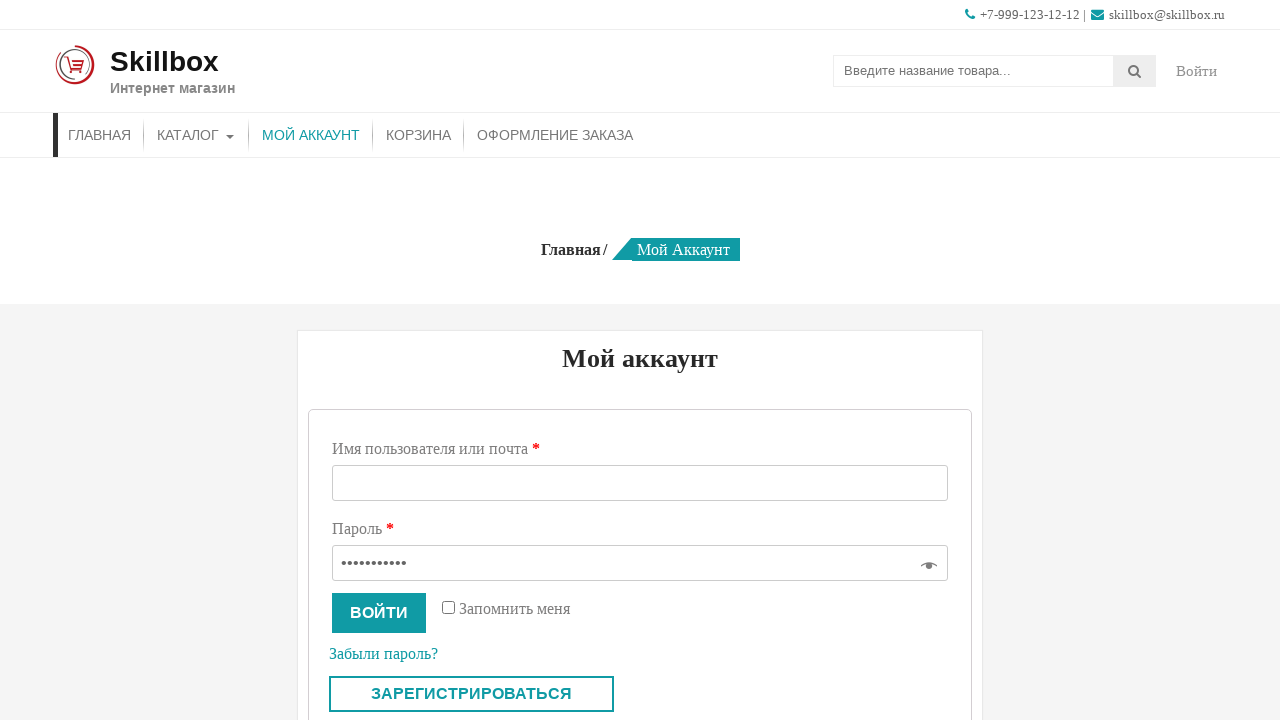